Tests checkbox functionality on the Heroku test app by verifying the state of two checkboxes and clicking them if they are not in the expected state (first checkbox should be selected, second checkbox should be selected).

Starting URL: http://the-internet.herokuapp.com/checkboxes

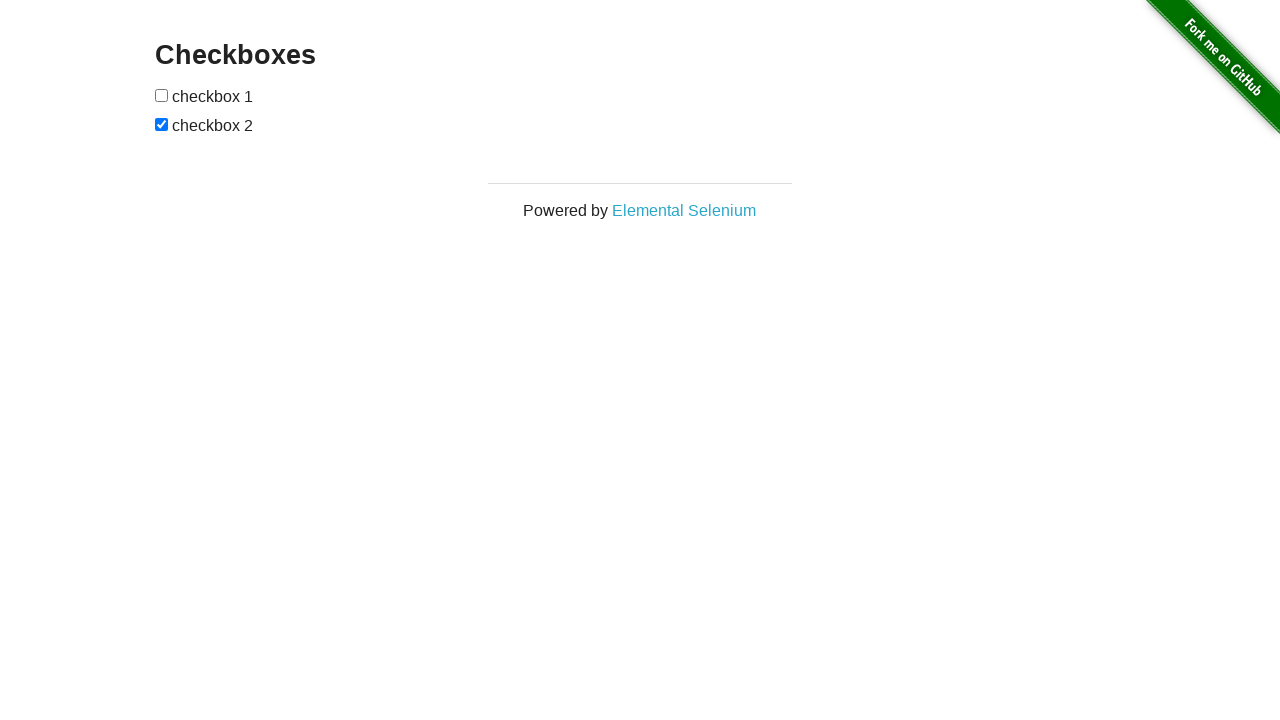

Located first checkbox element
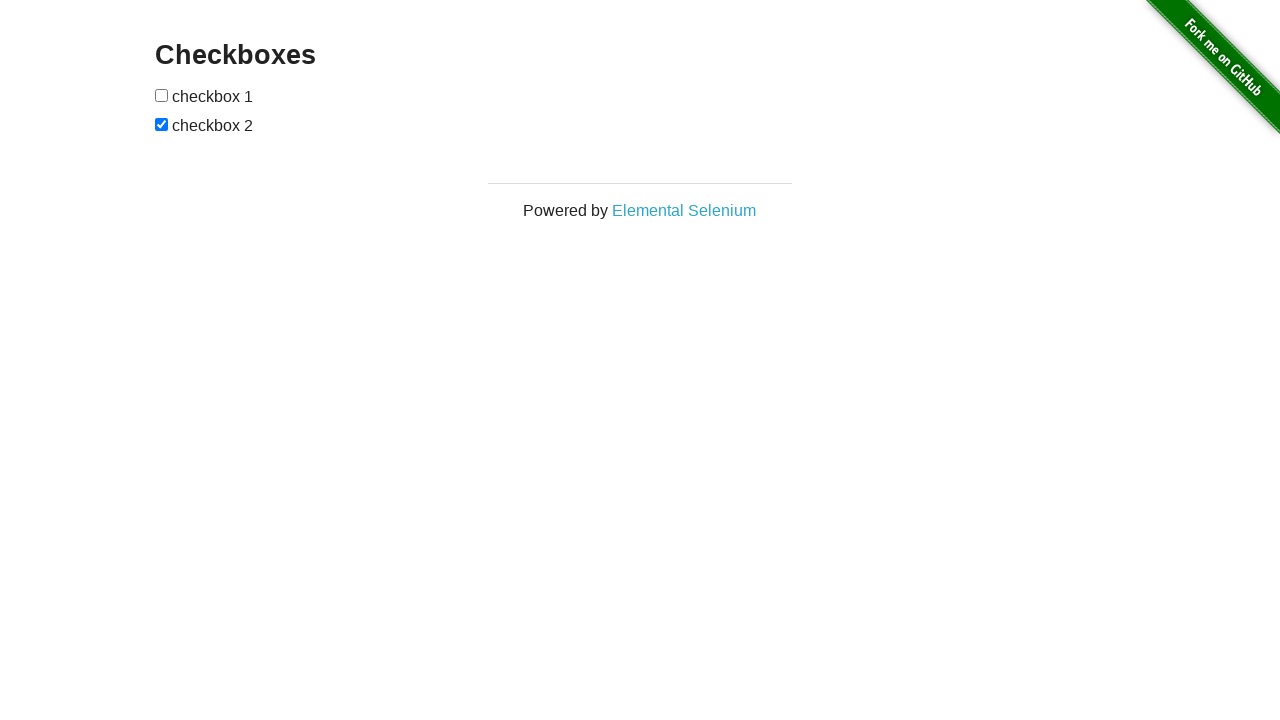

First checkbox is not checked
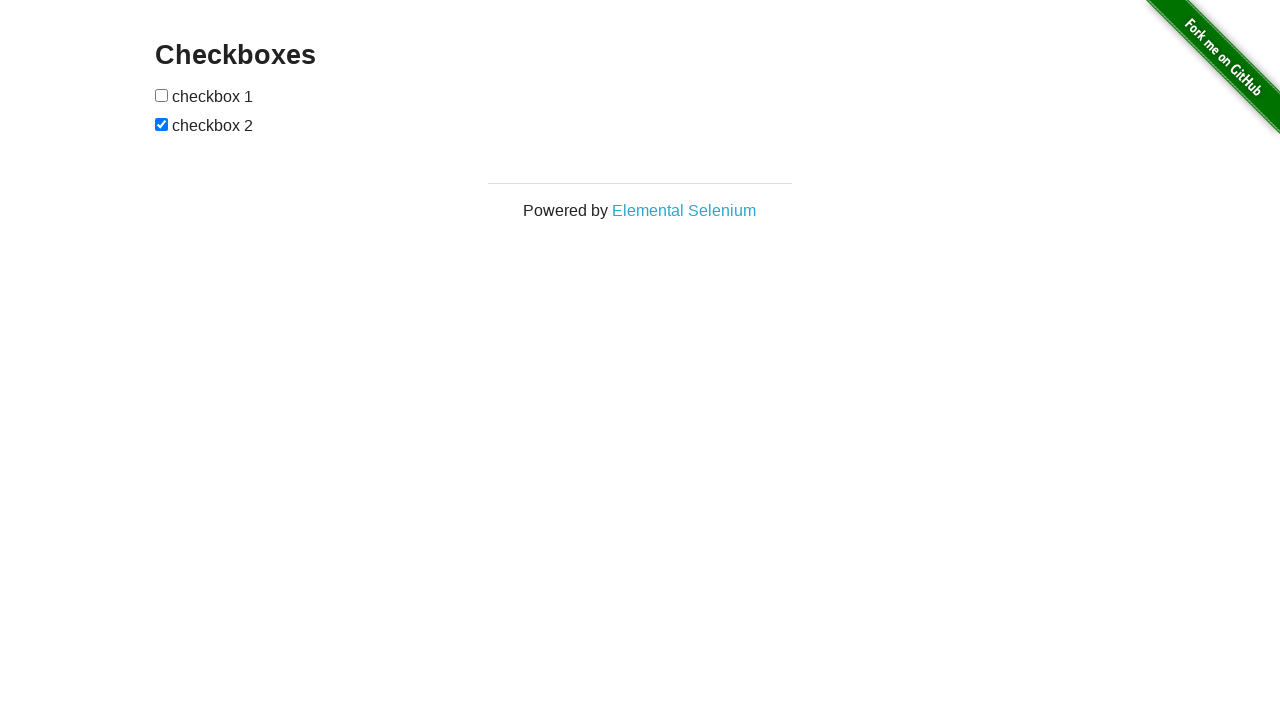

Clicked first checkbox to select it at (162, 95) on xpath=//form[@id='checkboxes']/descendant::input[1]
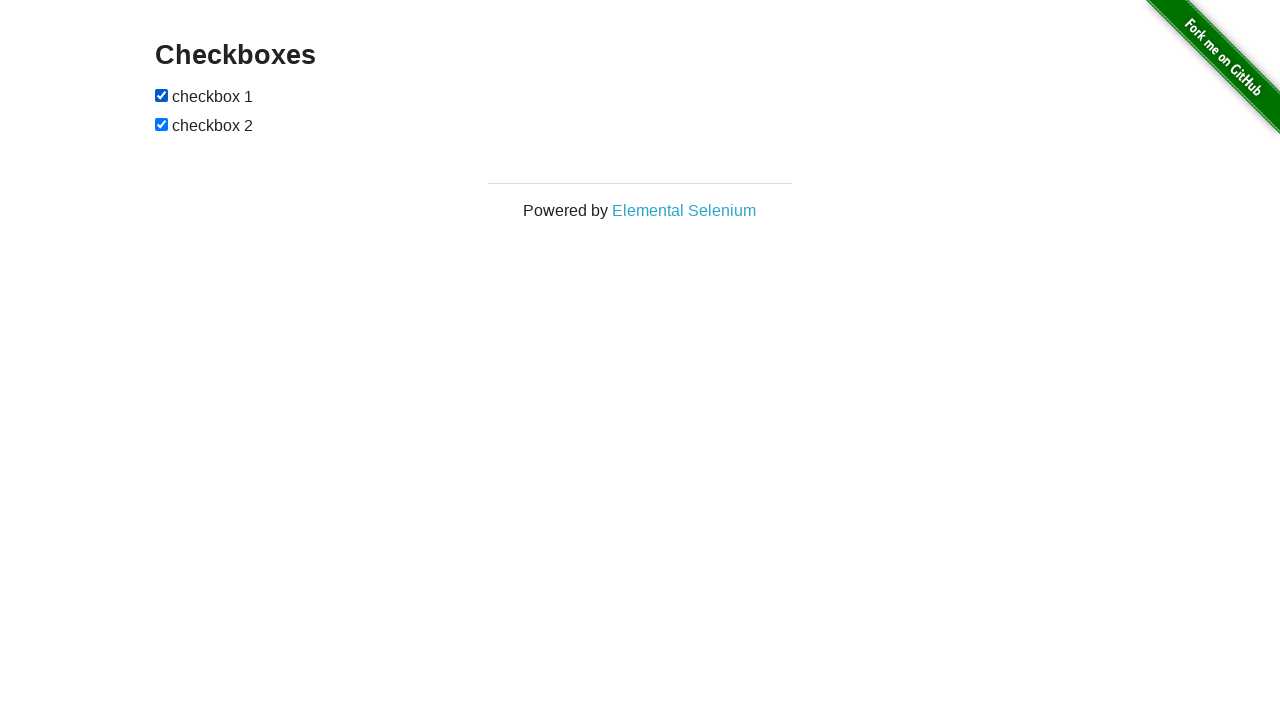

Located second checkbox element
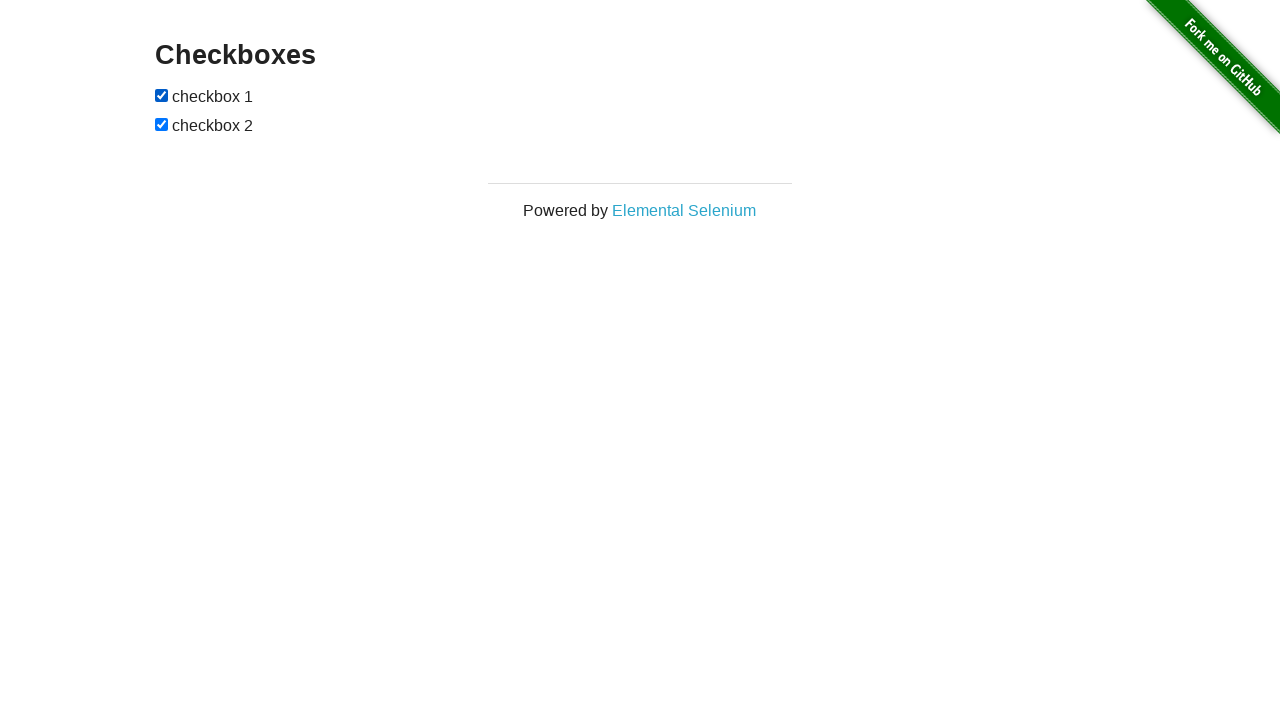

Second checkbox is already checked
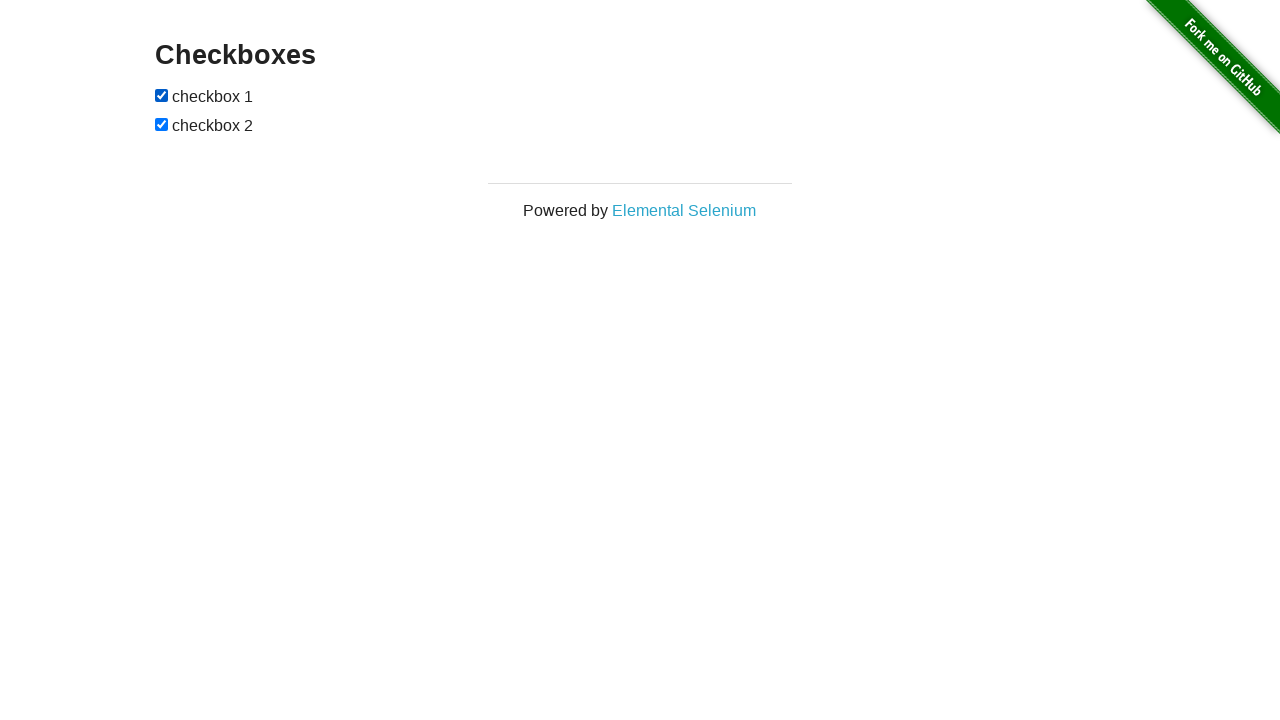

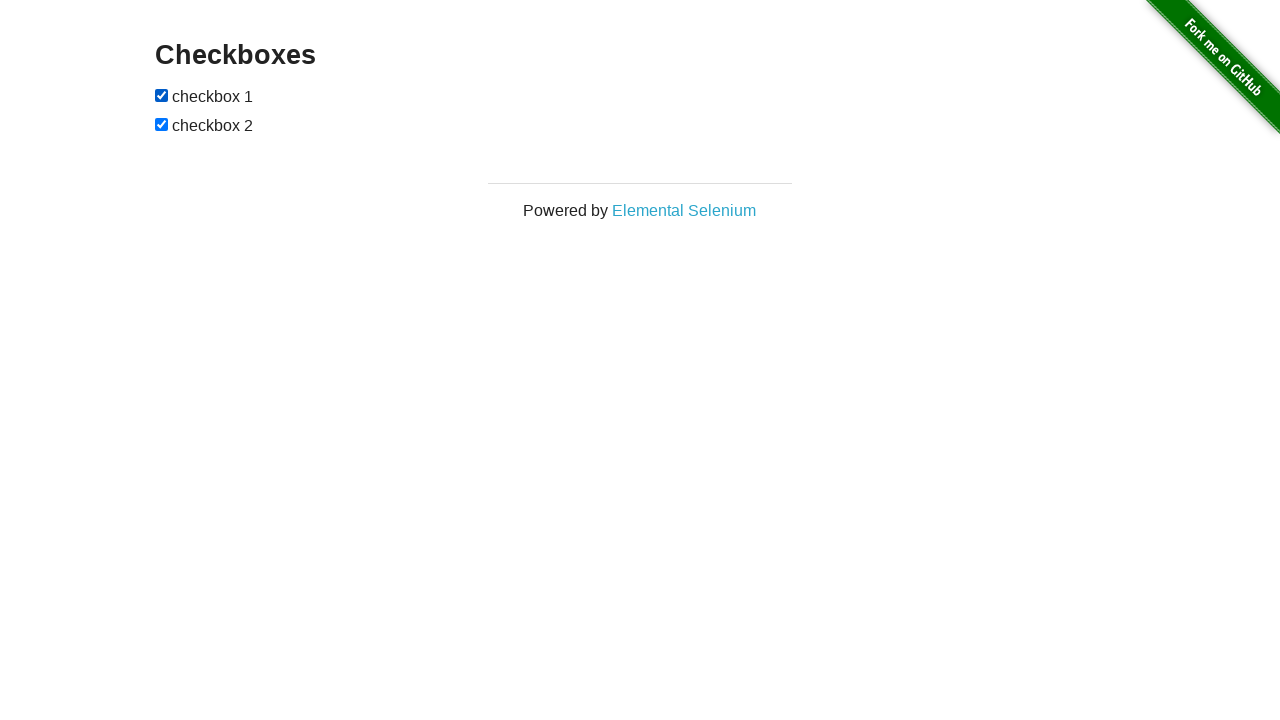